Tests an e-commerce flow by browsing products, selecting a Selenium product, adding it to cart, navigating to the cart, and updating the quantity field.

Starting URL: https://rahulshettyacademy.com/angularAppdemo/

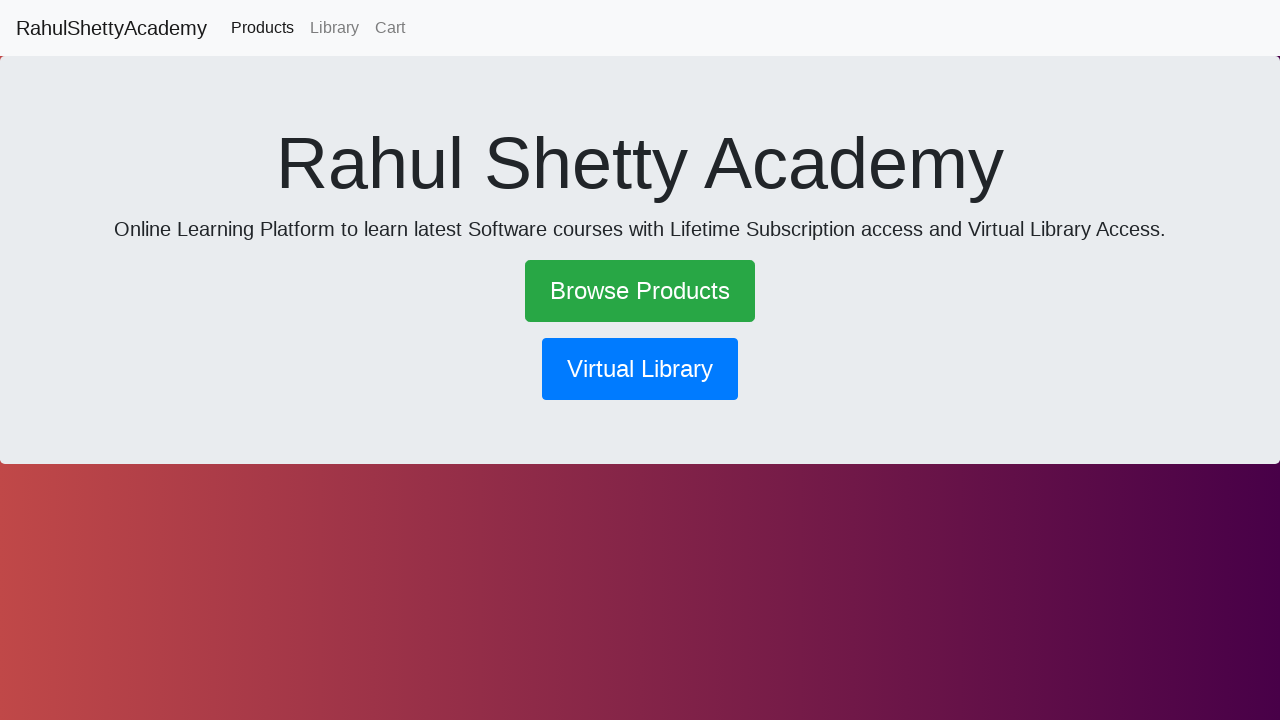

Clicked 'Browse Products' link at (640, 291) on text=Browse Products
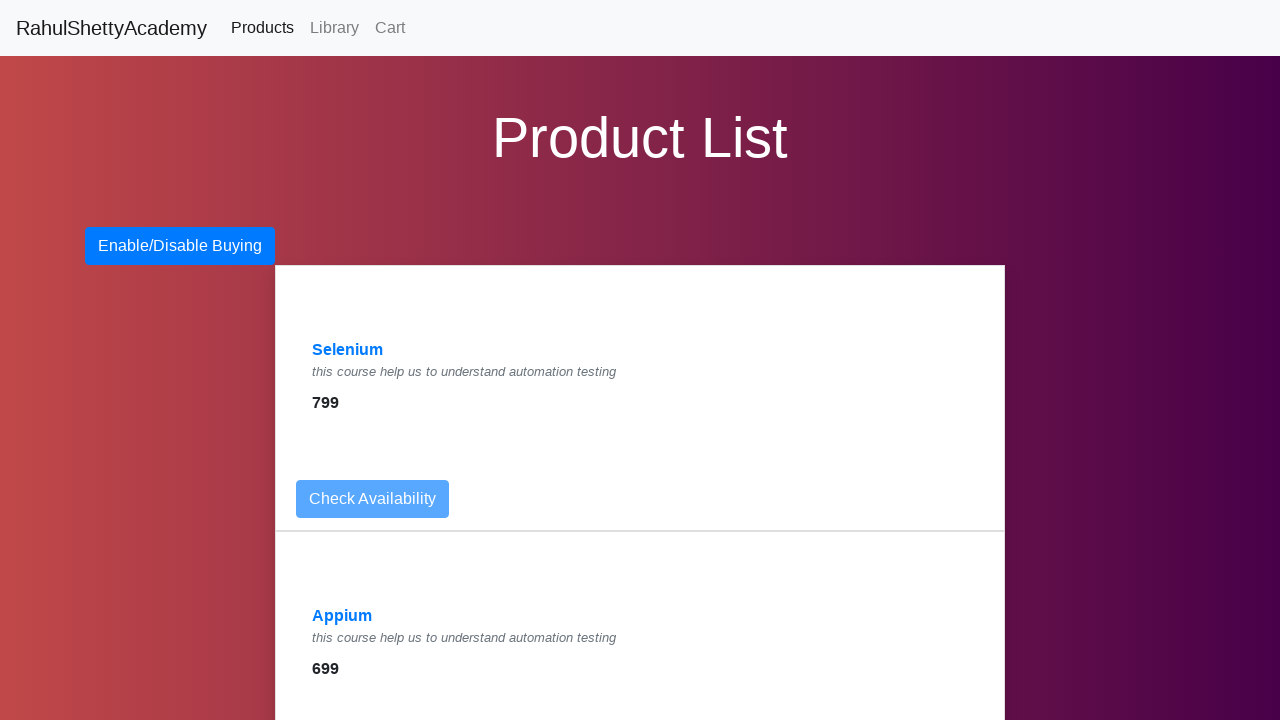

Clicked on Selenium product link at (348, 350) on a:has-text('Selenium')
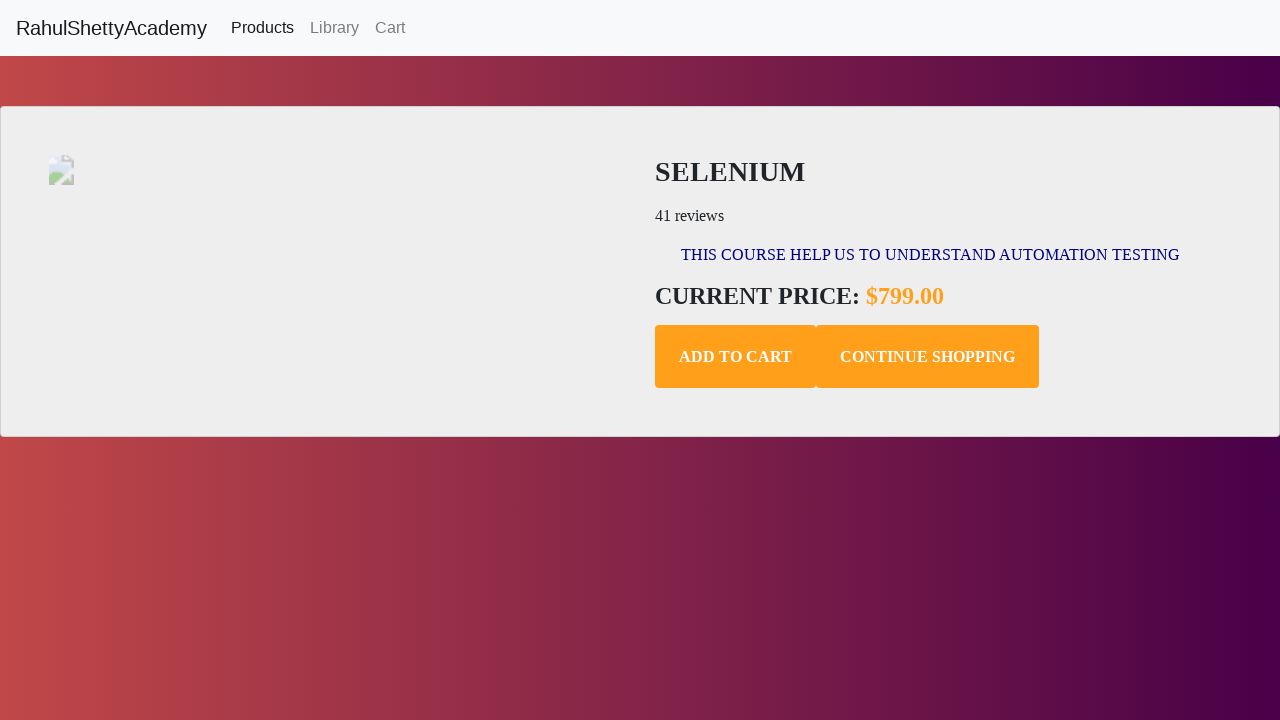

Clicked 'Add to Cart' button at (736, 357) on .add-to-cart
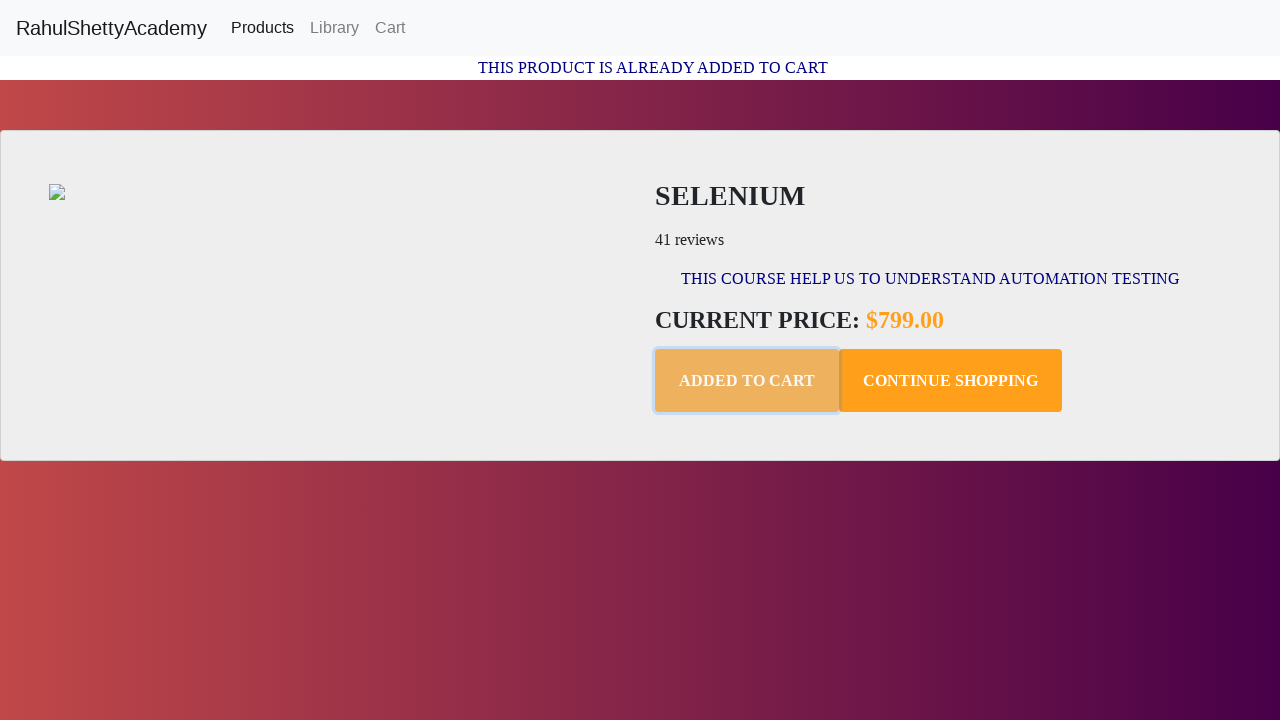

Clicked 'Cart' link to navigate to cart at (390, 28) on text=Cart
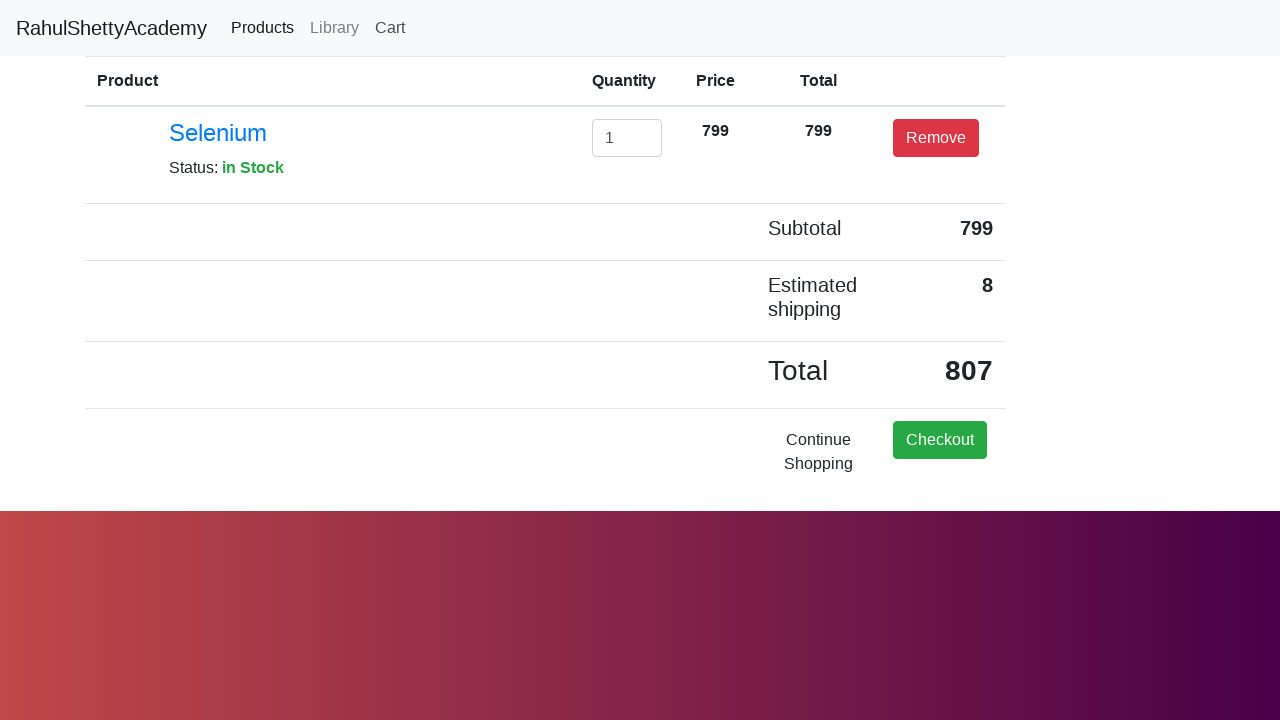

Cleared the quantity input field on #exampleInputEmail1
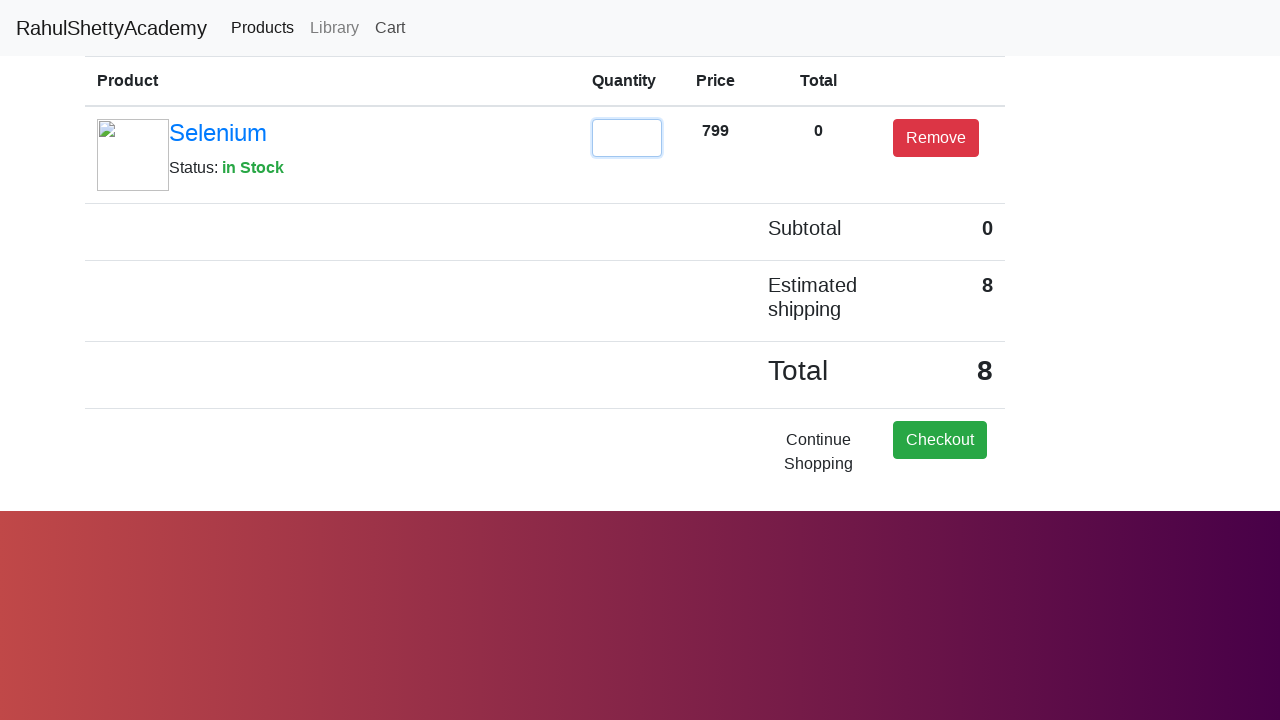

Entered quantity value '2' in the input field on #exampleInputEmail1
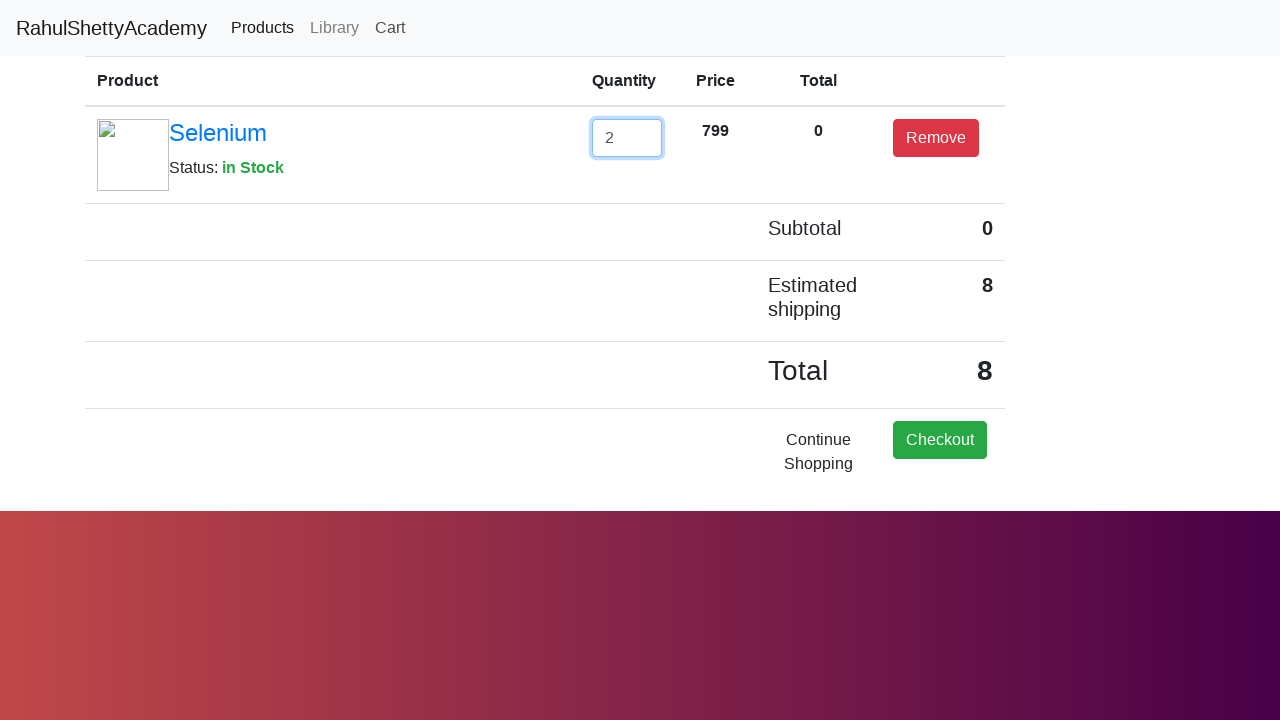

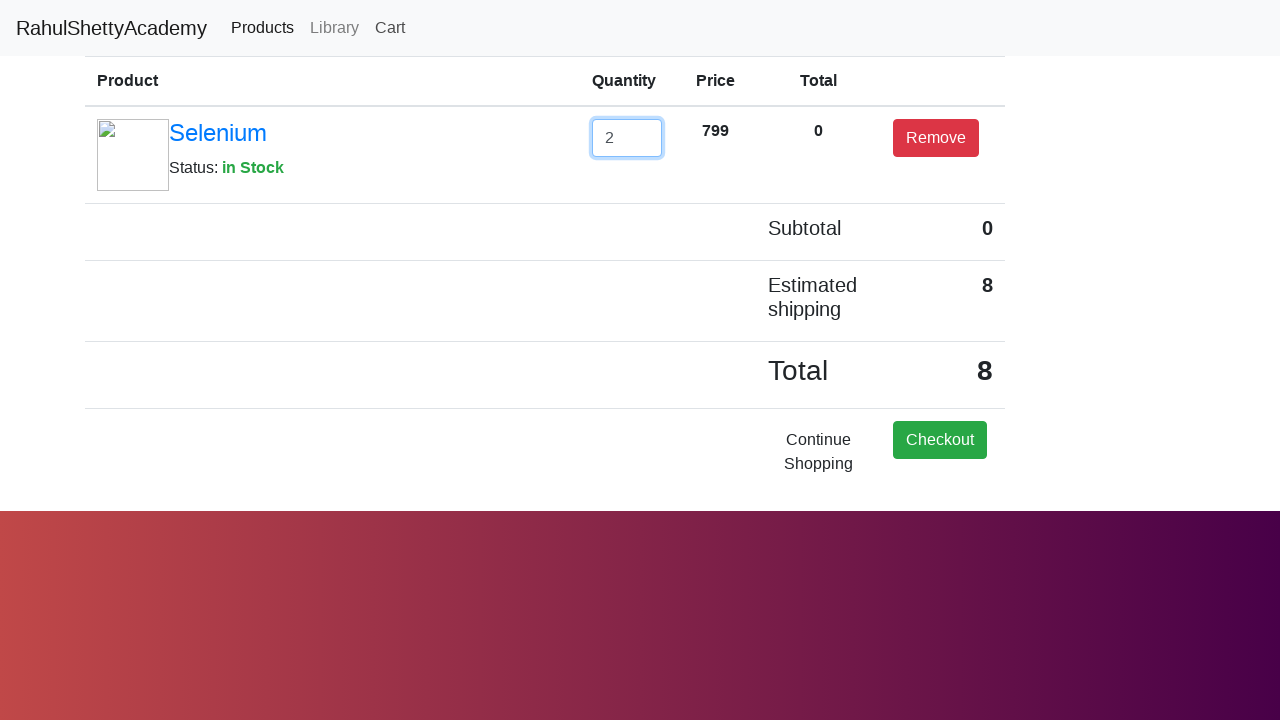